Tests a registration form by filling all input fields with sample text and clicking the submit button to verify form submission works.

Starting URL: http://suninjuly.github.io/registration1.html

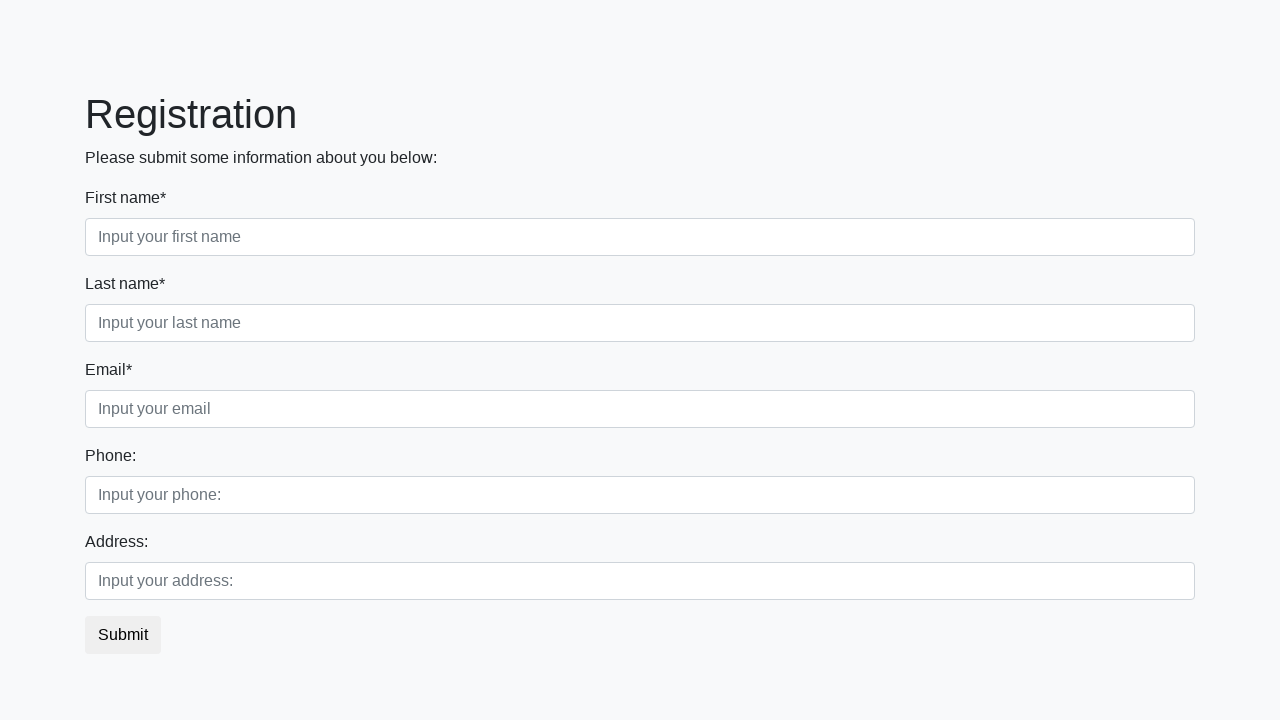

Filled input field with 'Sample Answer' on input >> nth=0
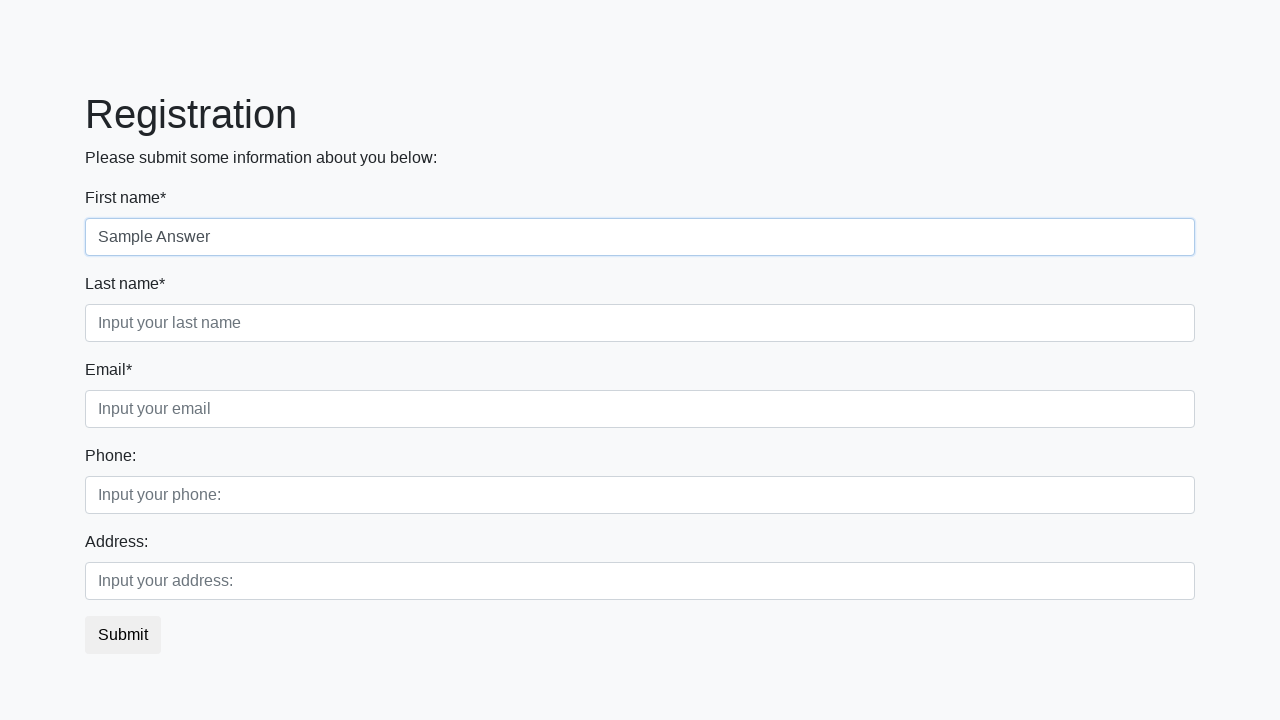

Filled input field with 'Sample Answer' on input >> nth=1
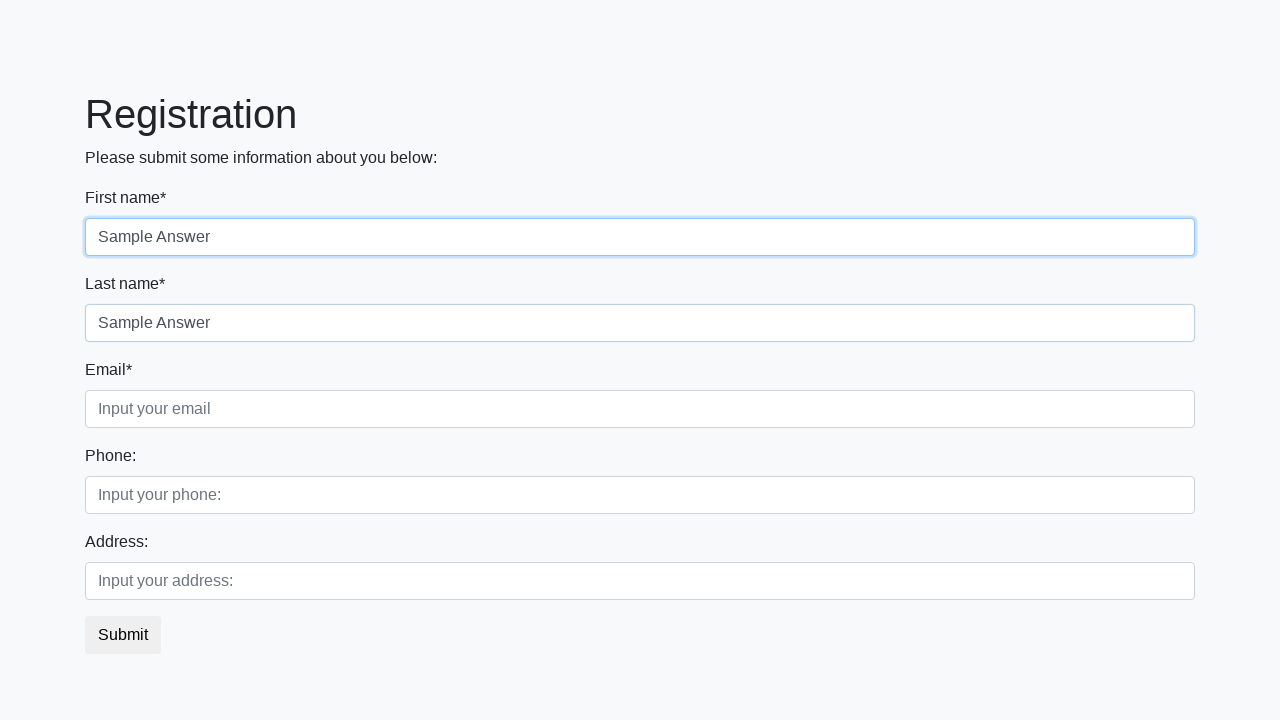

Filled input field with 'Sample Answer' on input >> nth=2
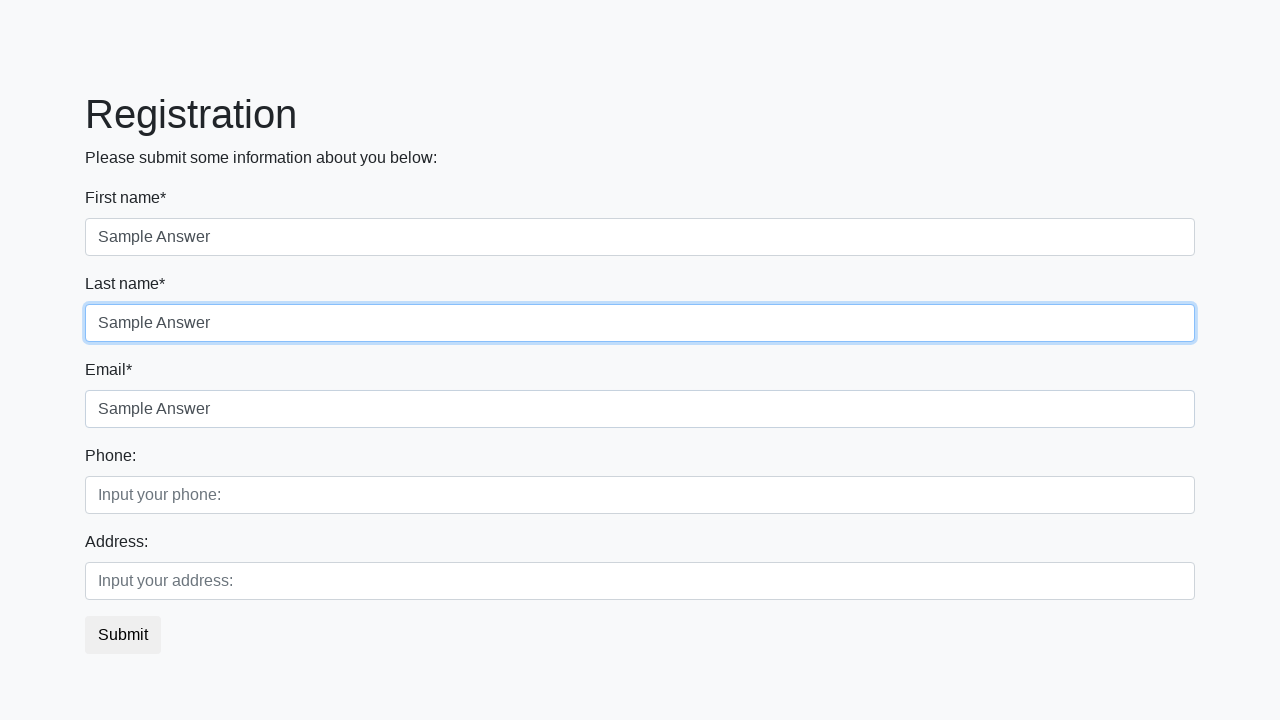

Filled input field with 'Sample Answer' on input >> nth=3
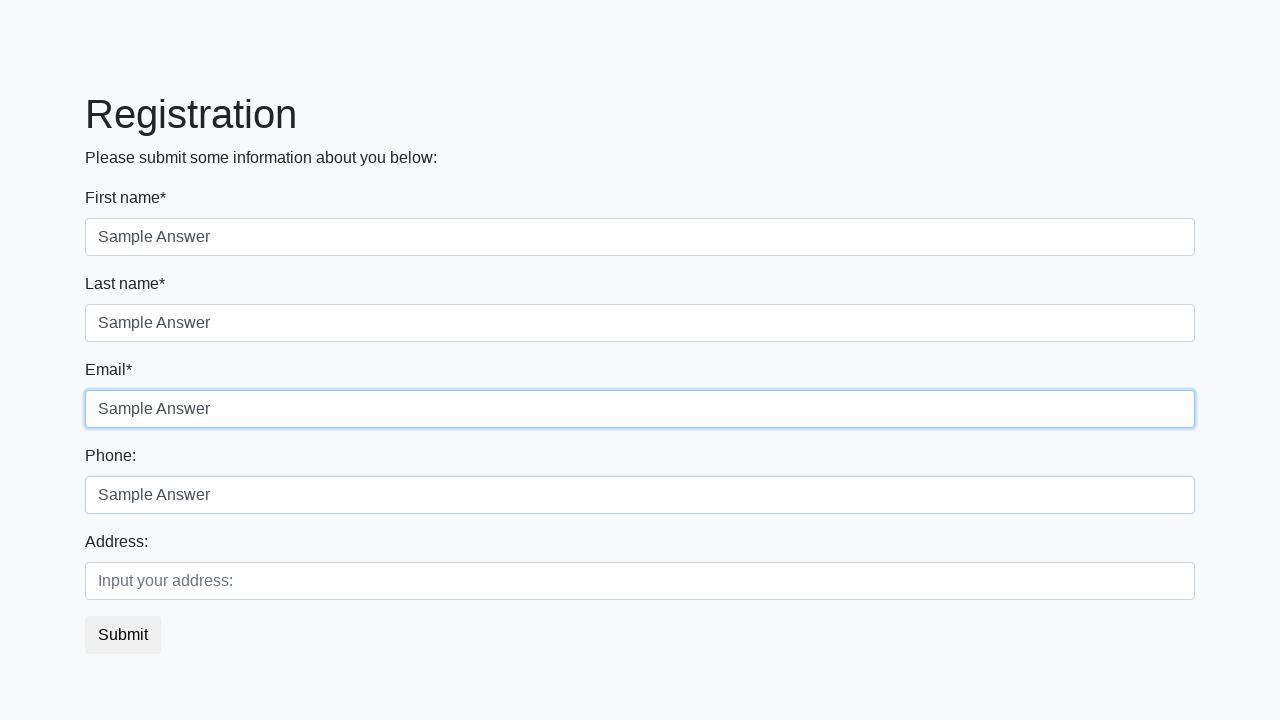

Filled input field with 'Sample Answer' on input >> nth=4
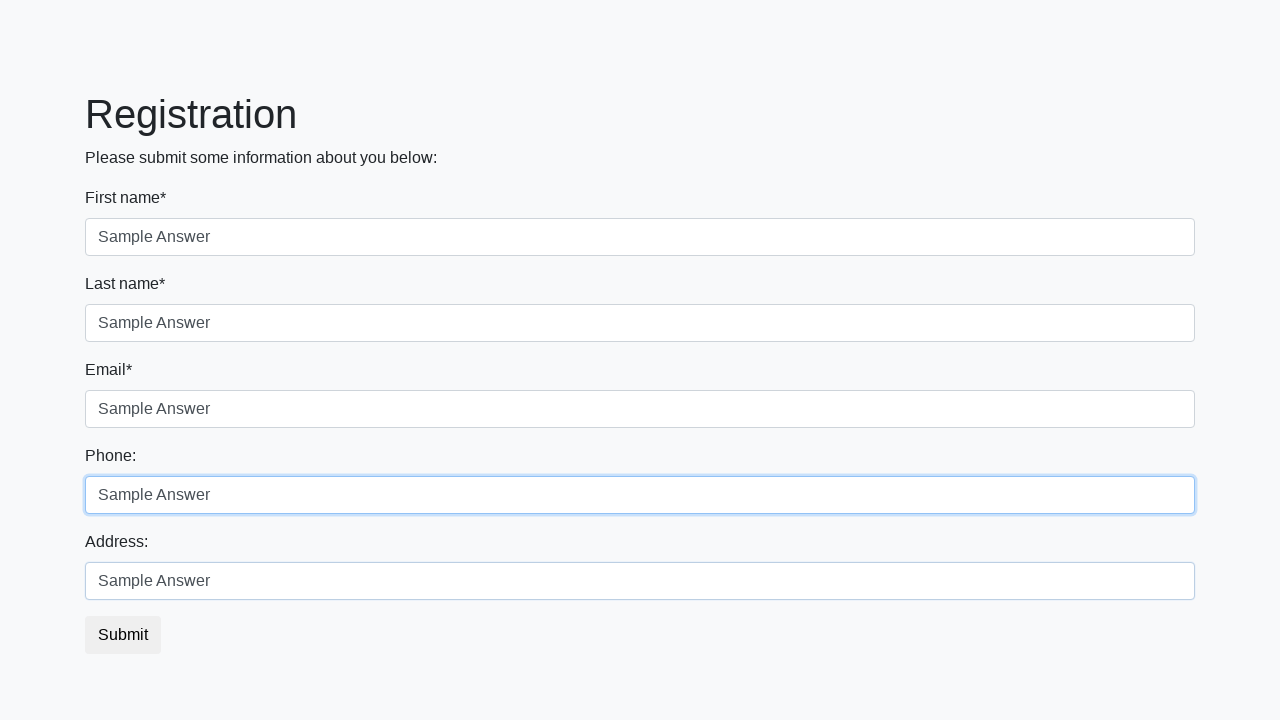

Clicked Submit button to submit registration form at (123, 635) on button:has-text('Submit')
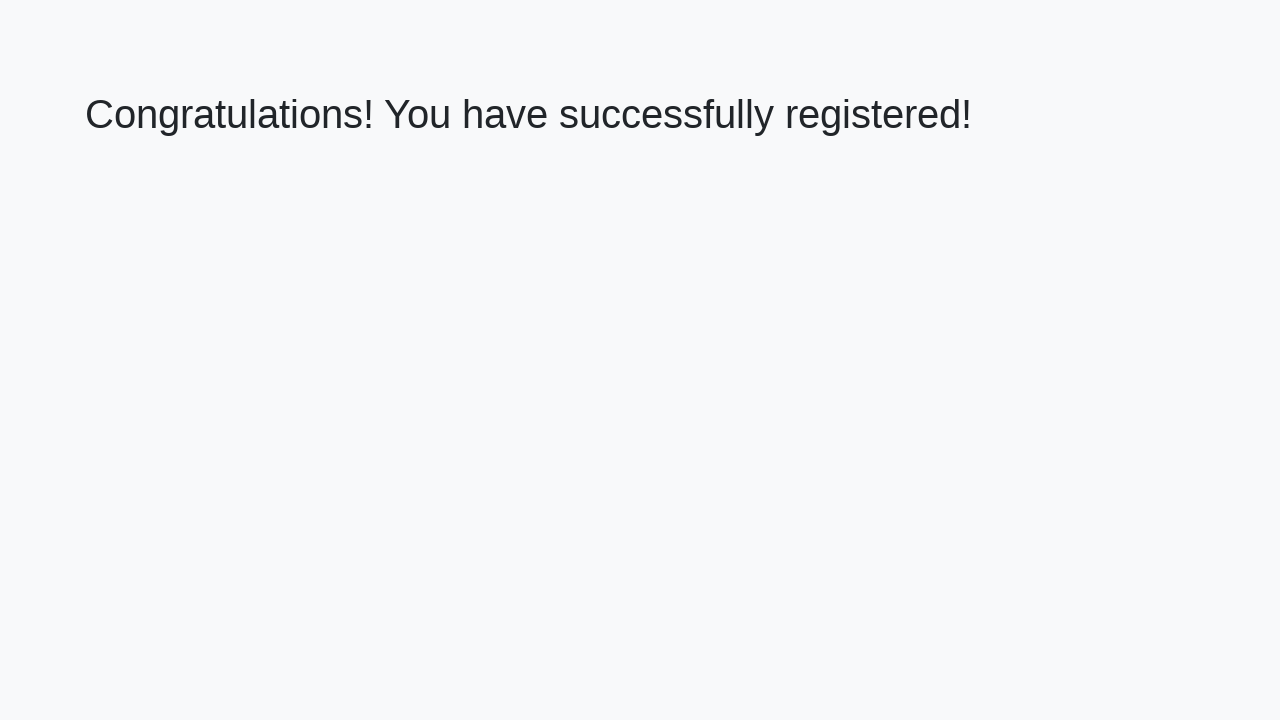

Form submission processed and page loaded
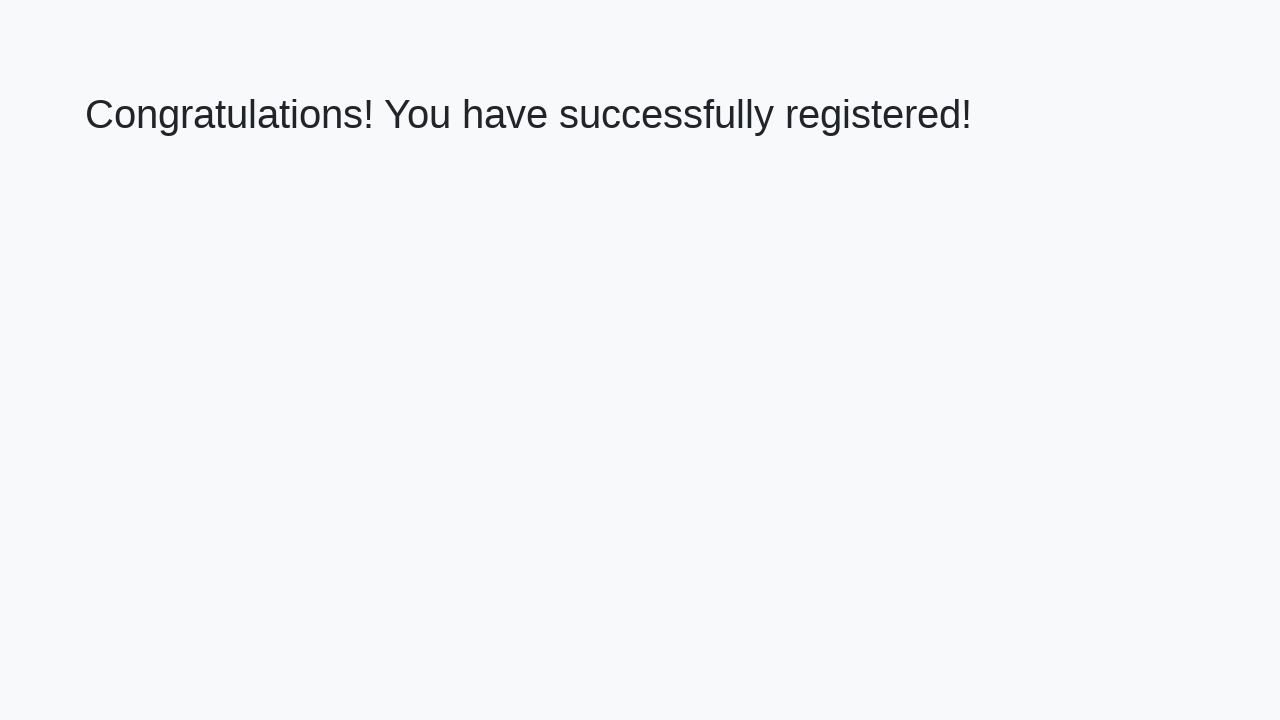

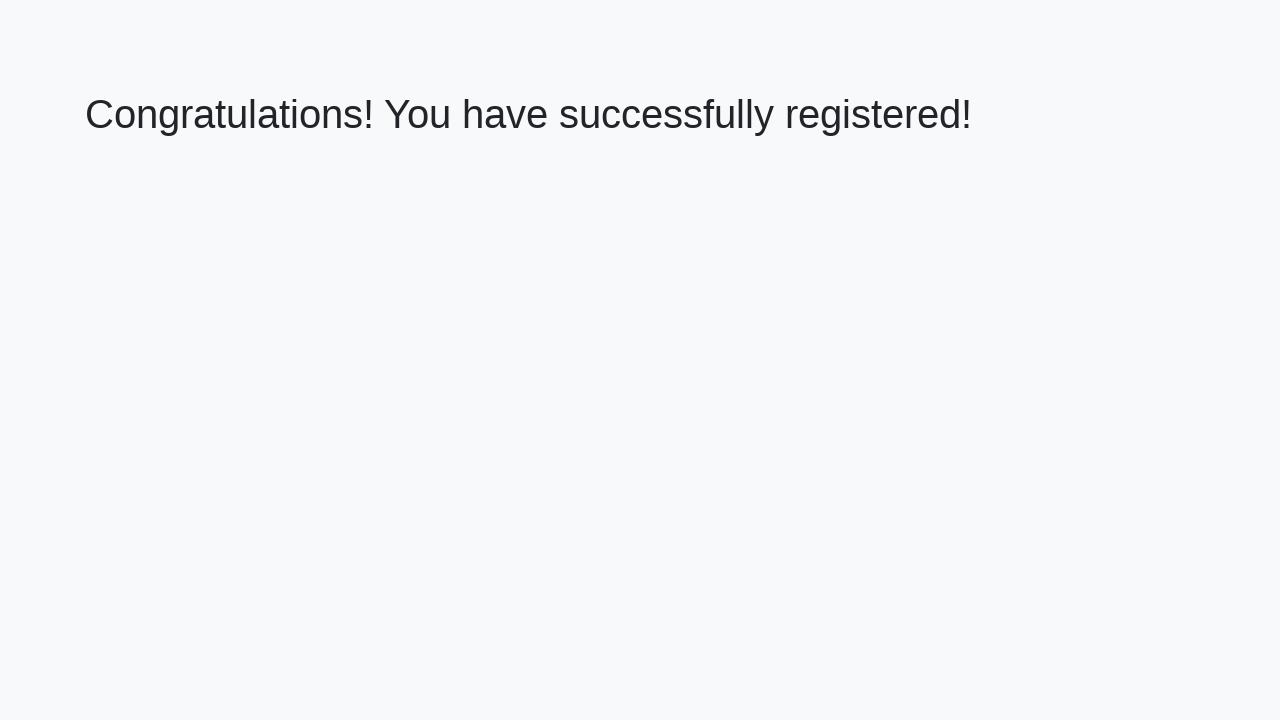